Navigates to W3Schools website and verifies that links are present and clickable on the page

Starting URL: https://www.w3schools.com/

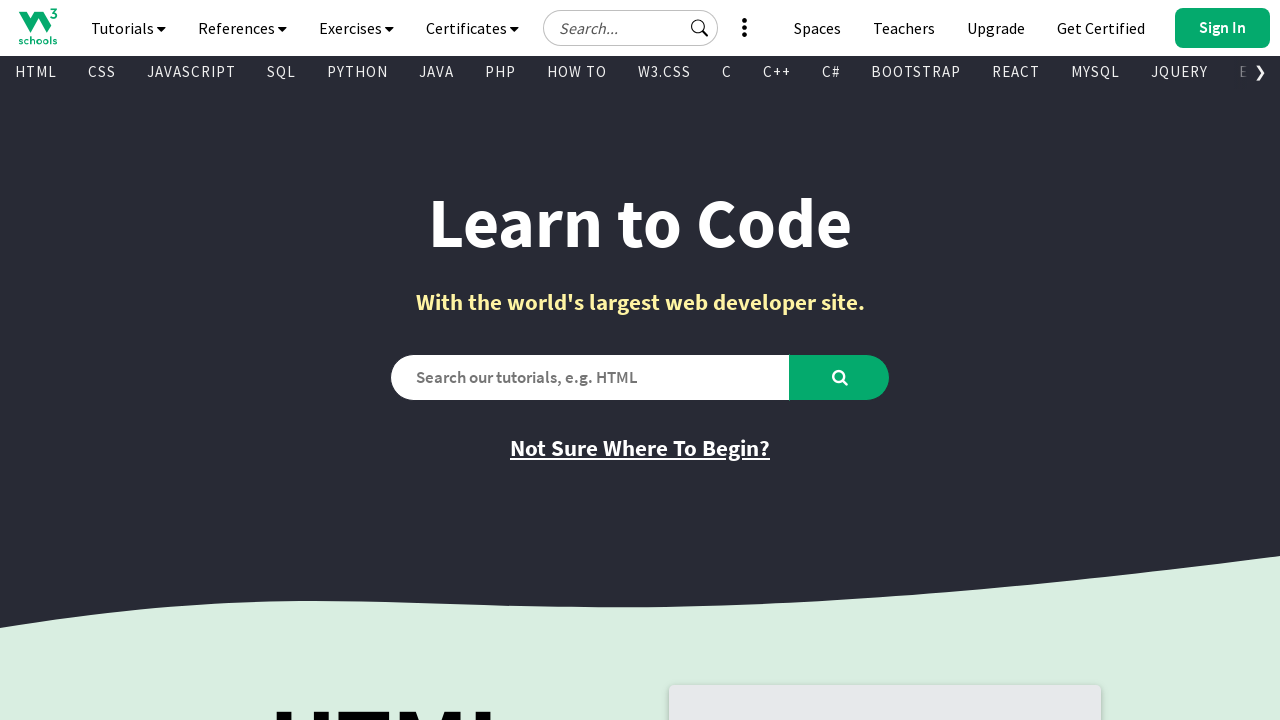

Waited for page to load with networkidle state
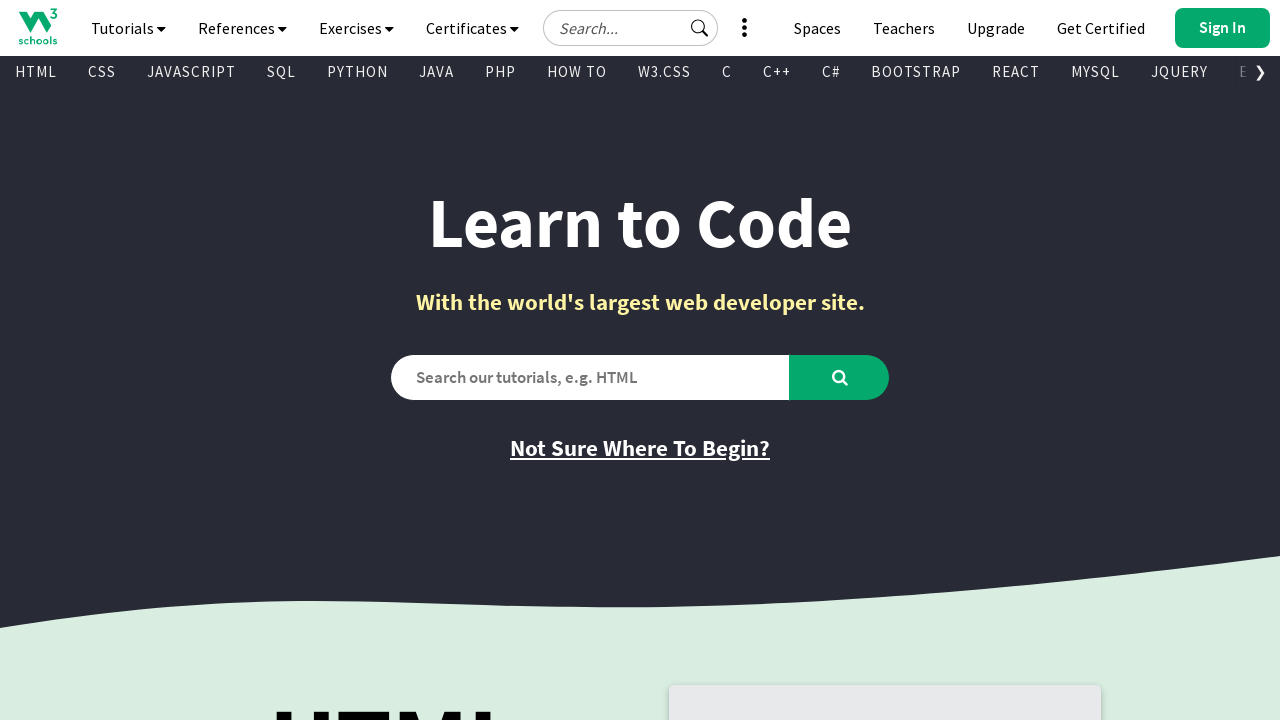

Retrieved all anchor elements from the page
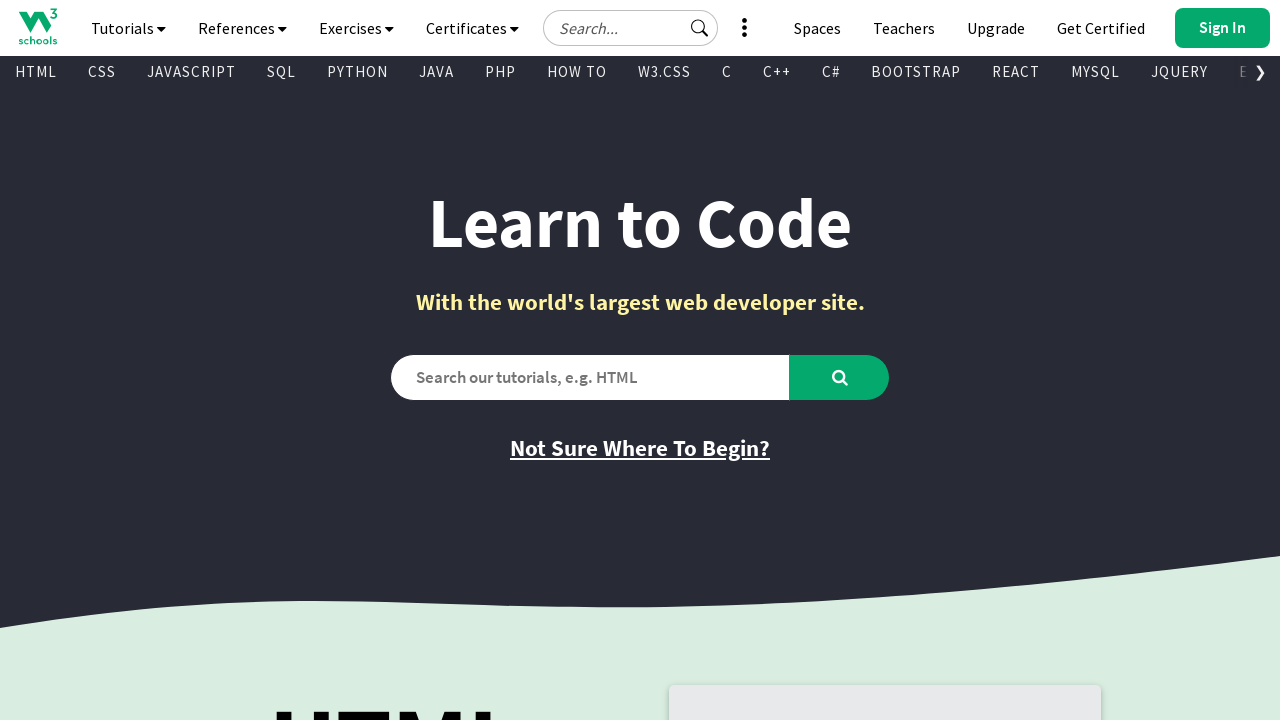

Verified that 797 links are present on the page
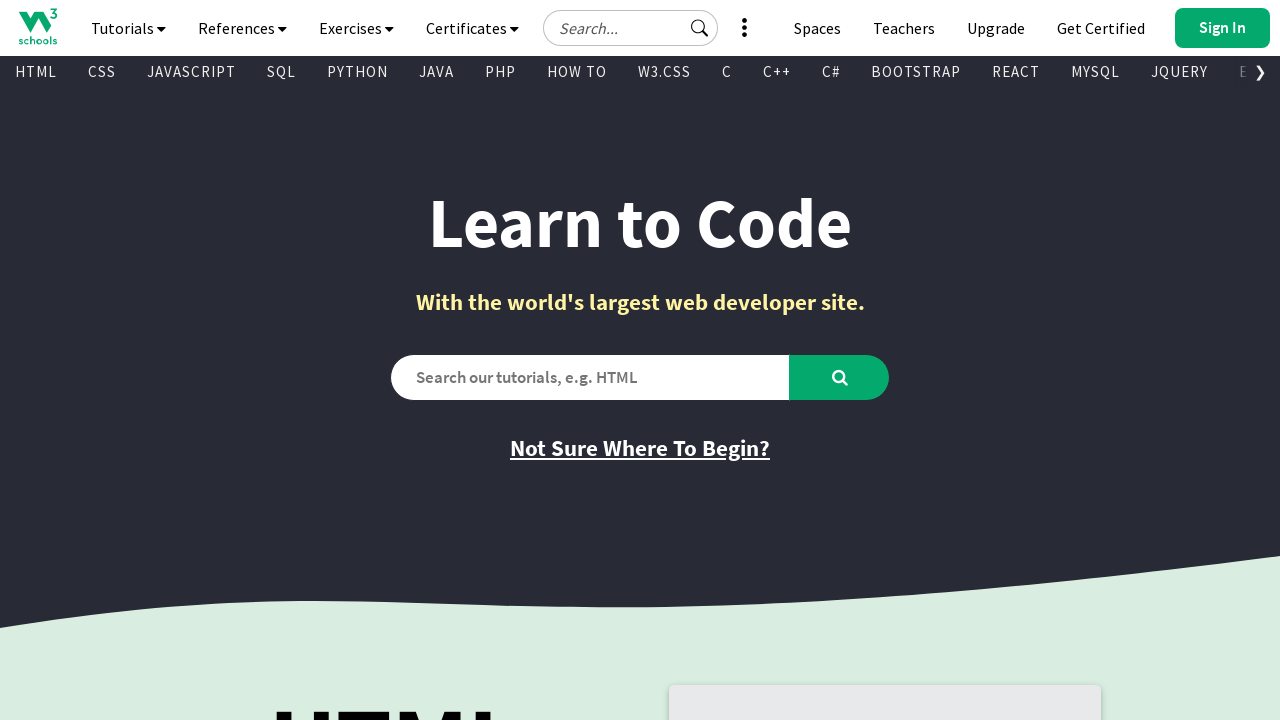

Confirmed first link is visible
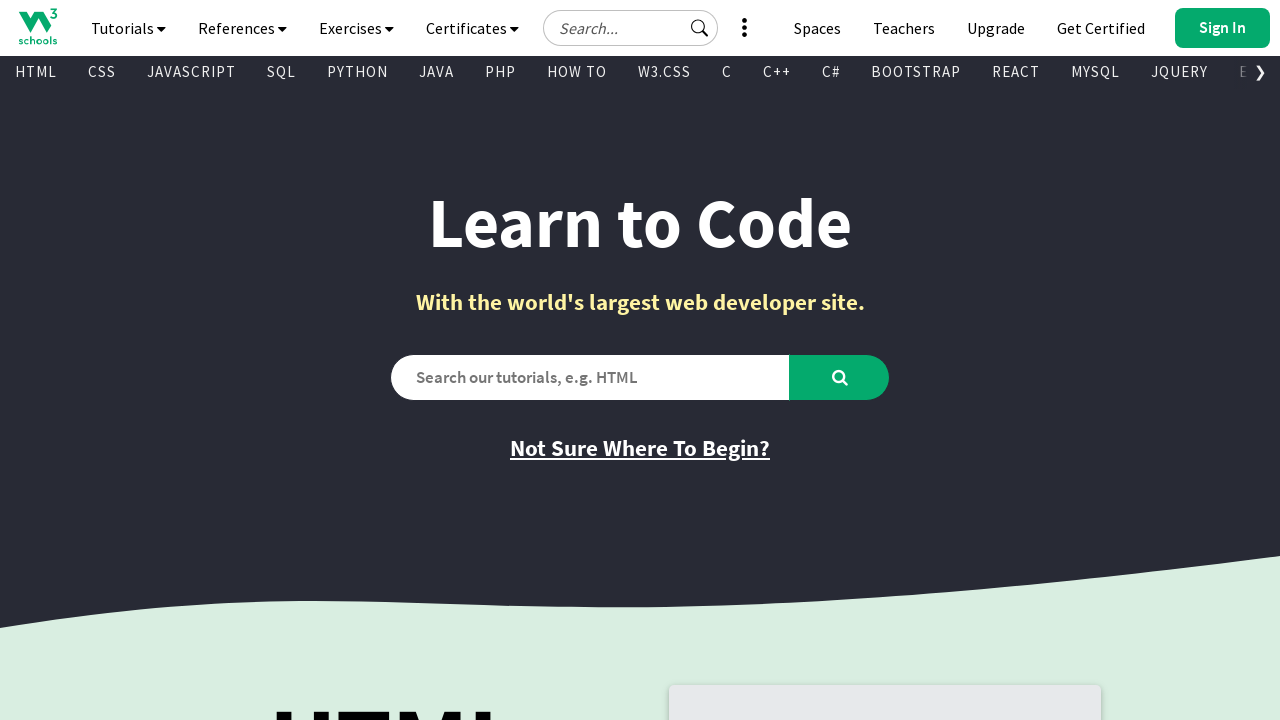

Clicked the first visible link to verify it is clickable at (38, 26) on a >> nth=0
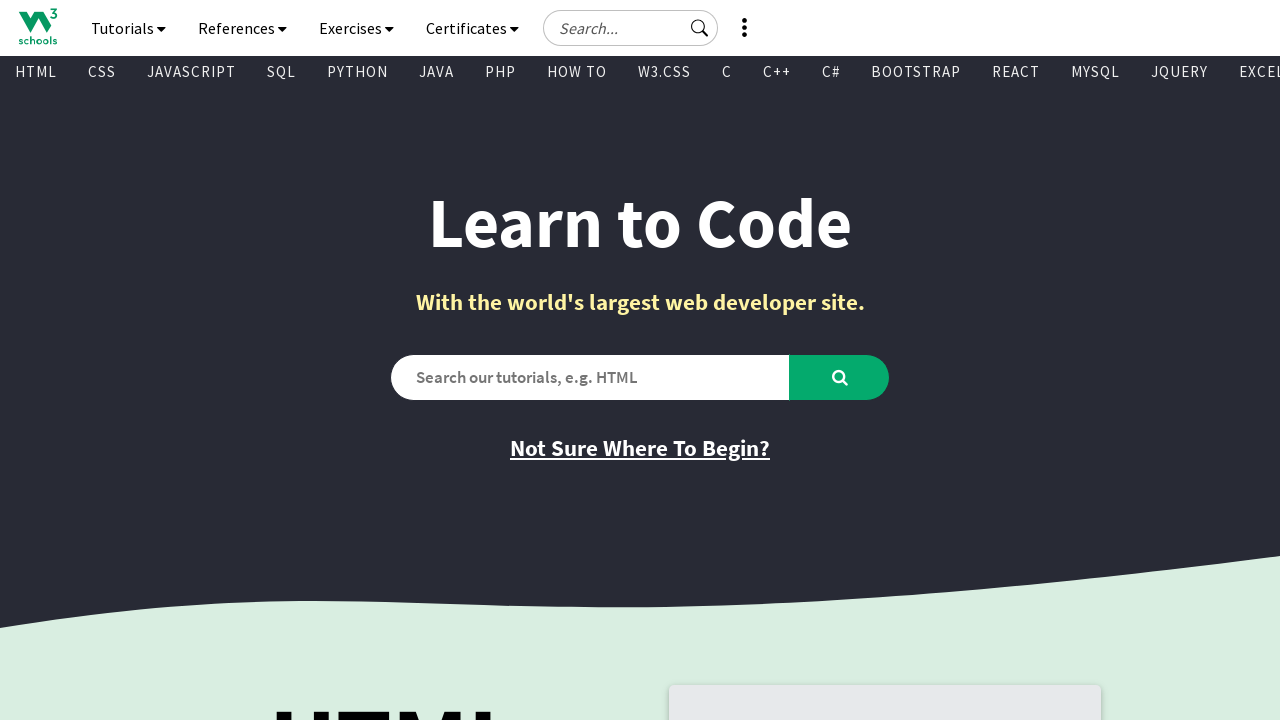

Navigated back to W3Schools homepage
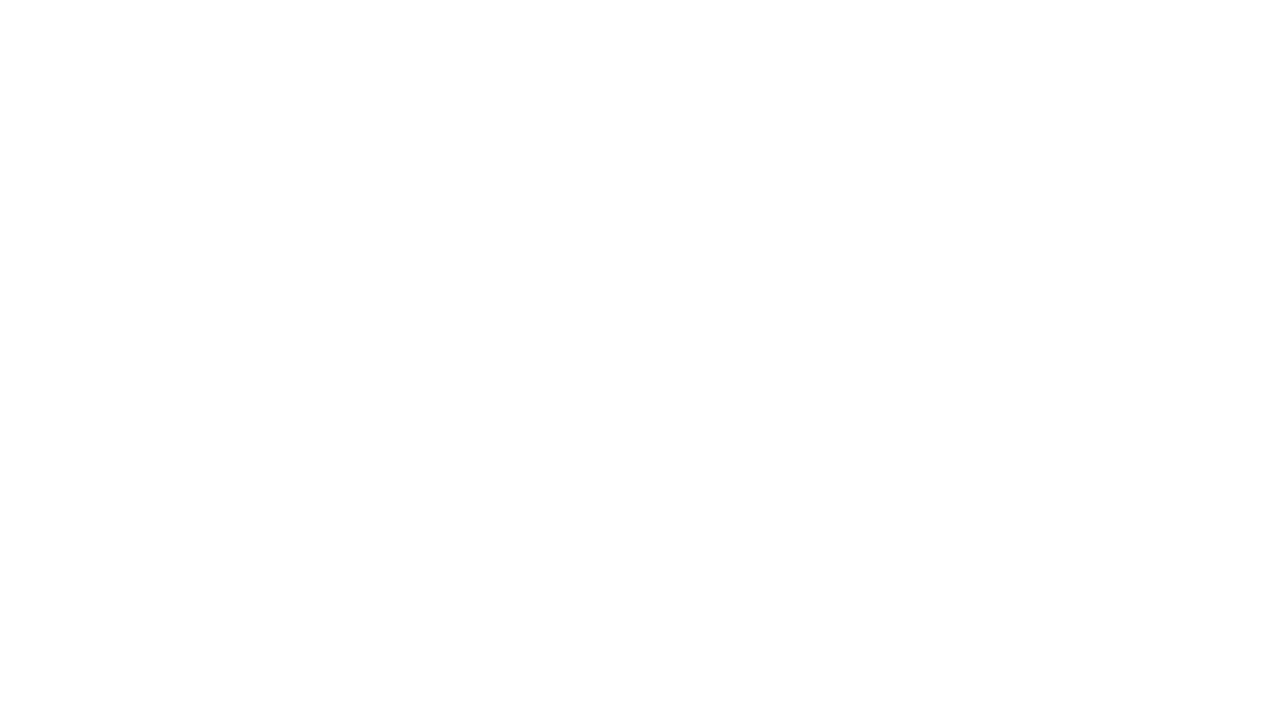

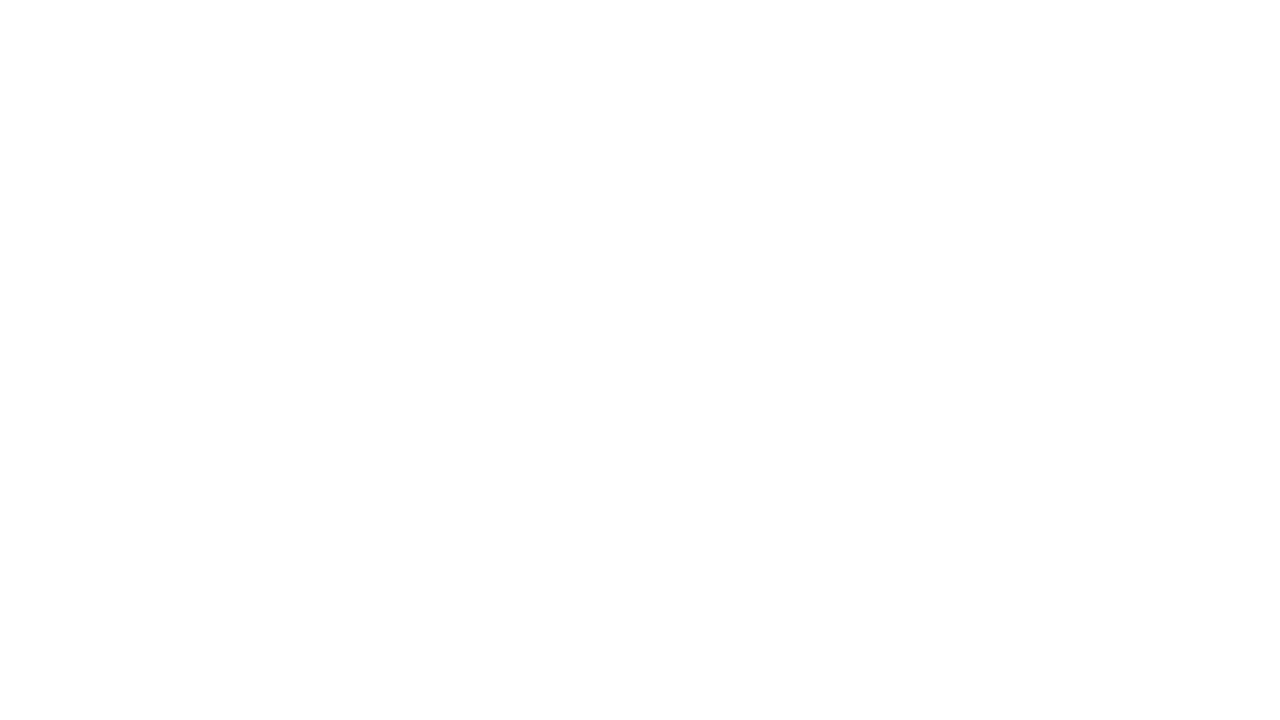